Tests various form controls on an automation practice page including radio buttons, dropdowns, checkboxes, and autocomplete fields

Starting URL: https://rahulshettyacademy.com/AutomationPractice/

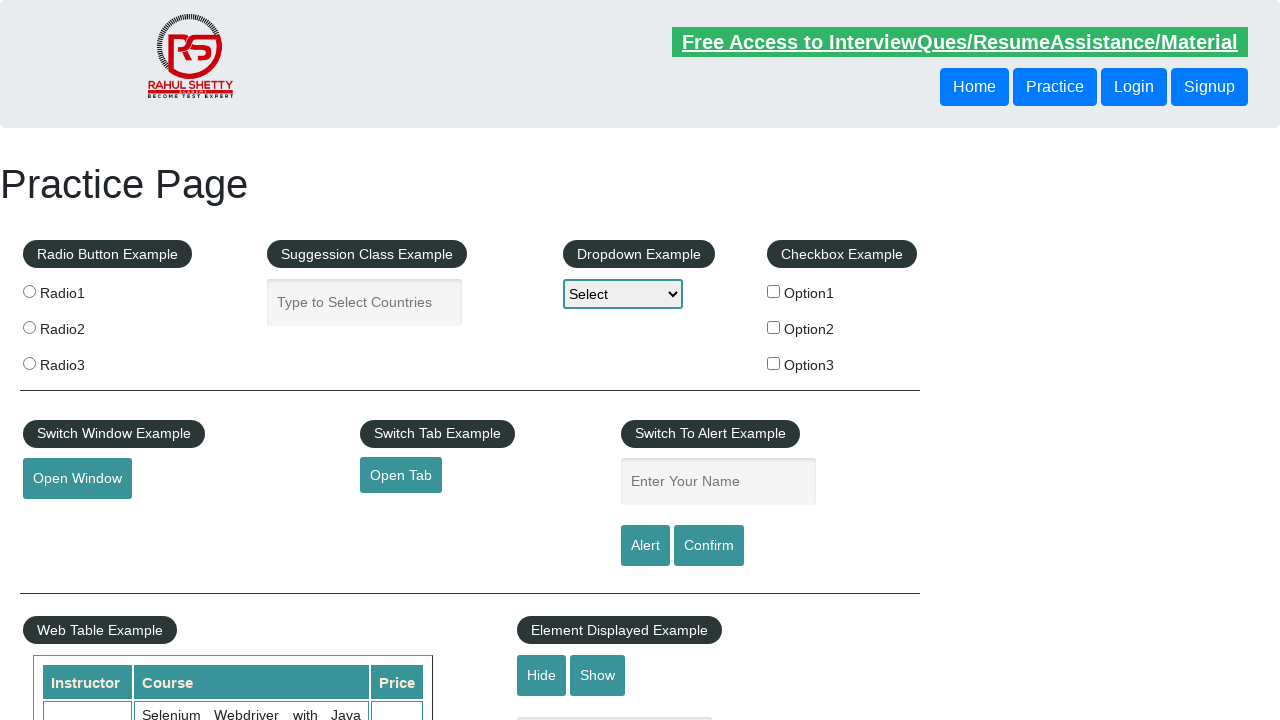

Clicked radio button option 1 at (29, 291) on input[value='radio1']
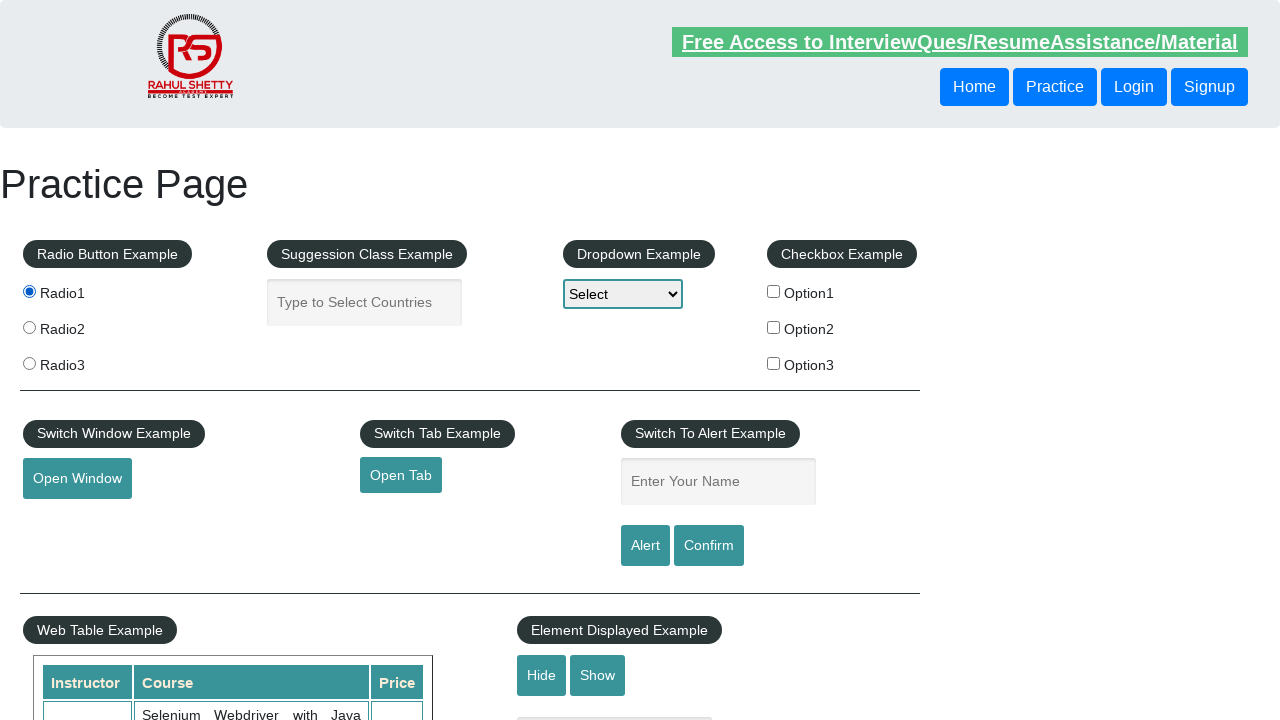

Selected Option2 from dropdown on select#dropdown-class-example
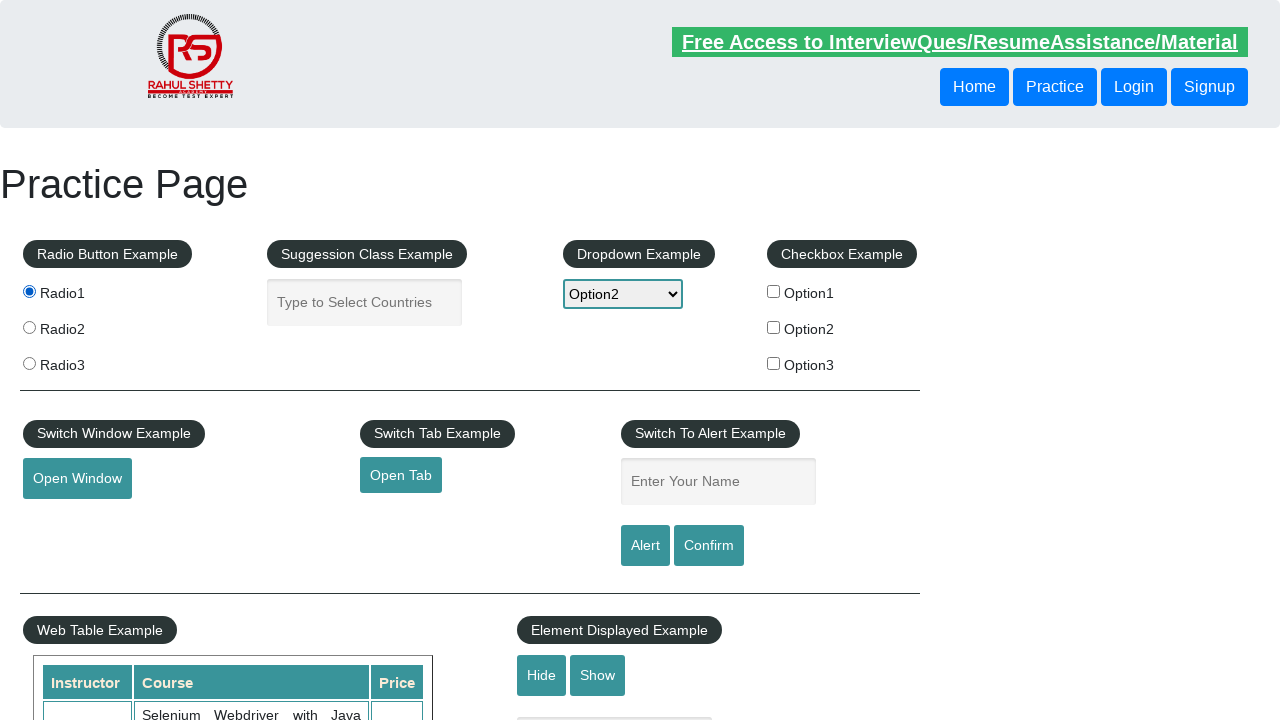

Clicked checkbox option 3 at (774, 363) on input#checkBoxOption3
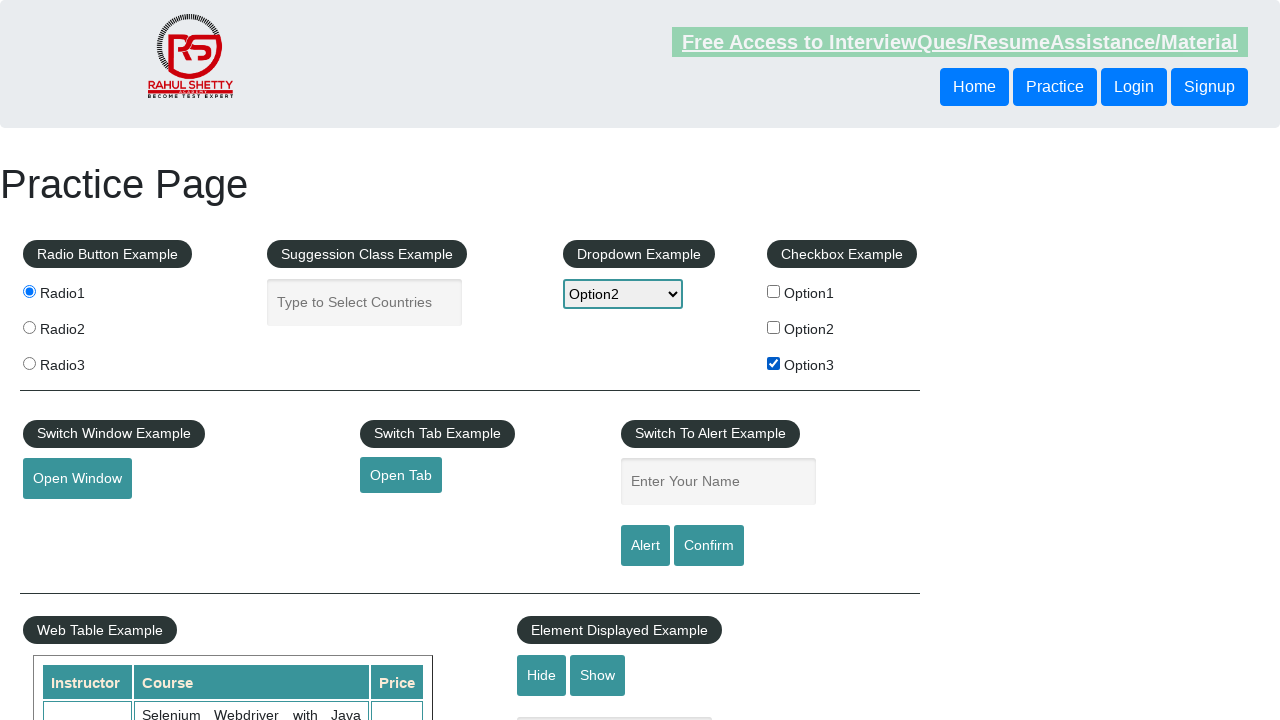

Typed 'Ind' in autocomplete field on input#autocomplete
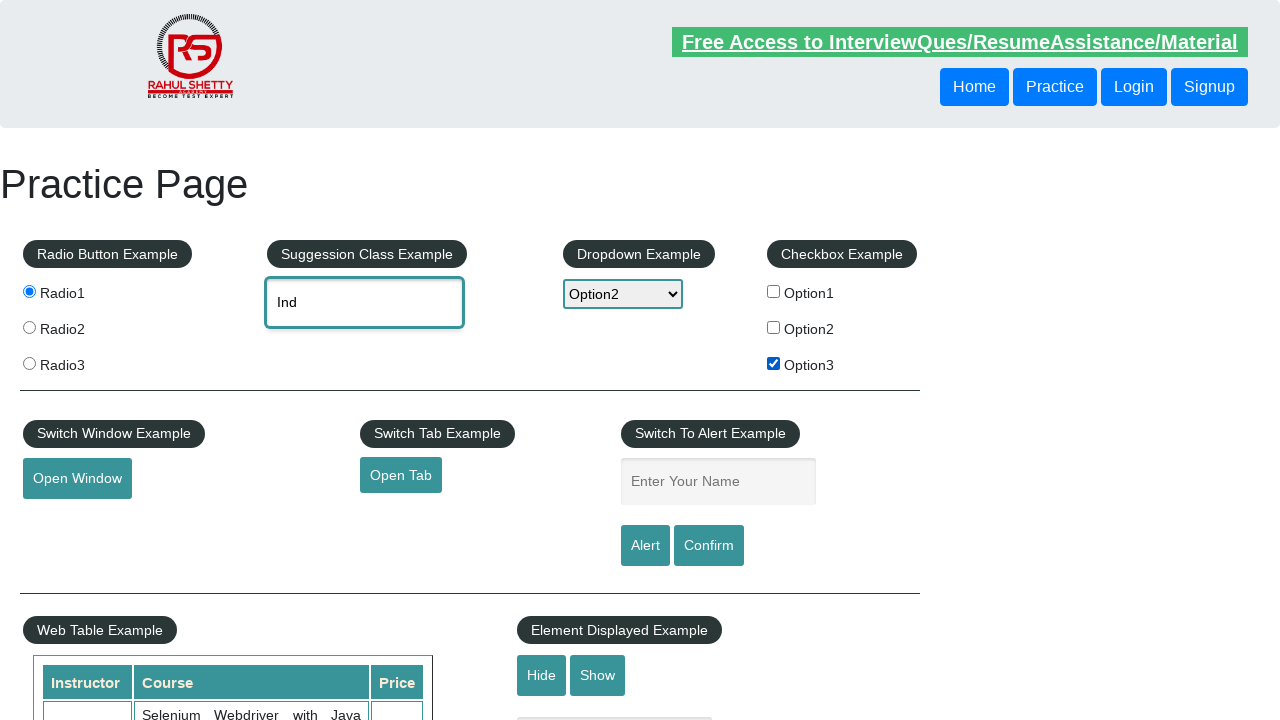

Autocomplete suggestions appeared
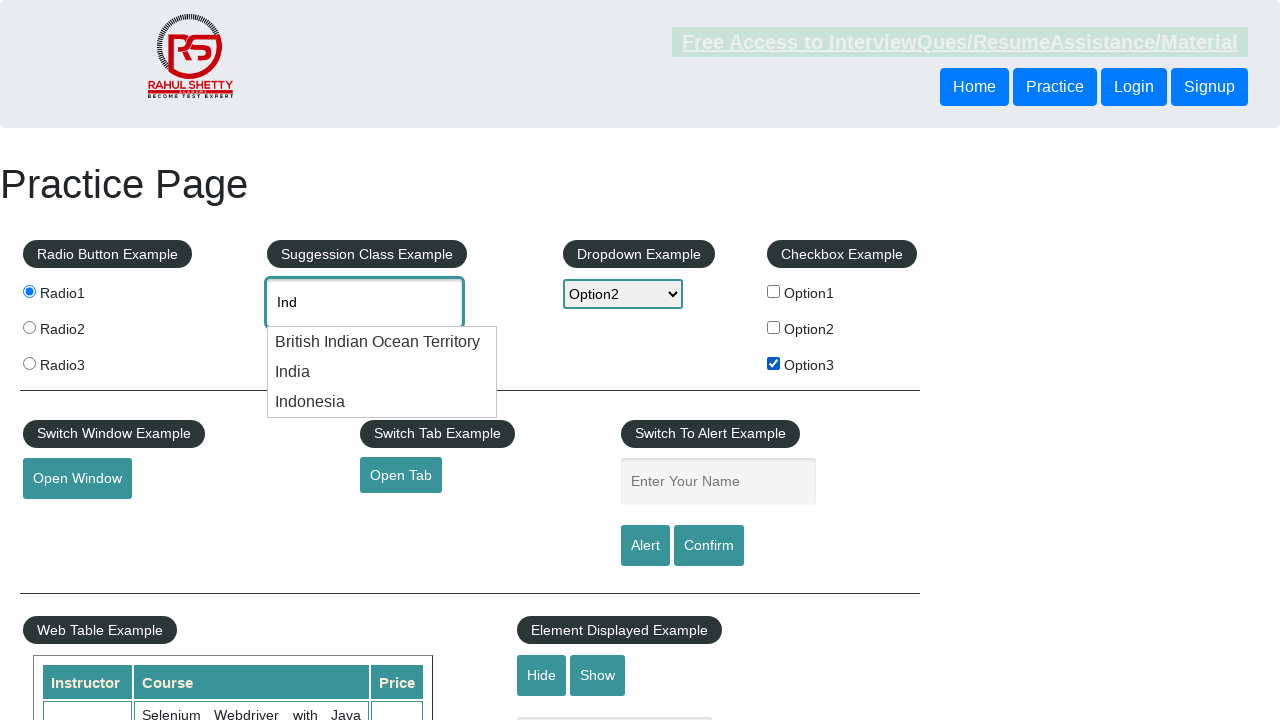

Selected 'India' from autocomplete suggestions at (382, 372) on ul.ui-autocomplete li >> nth=1
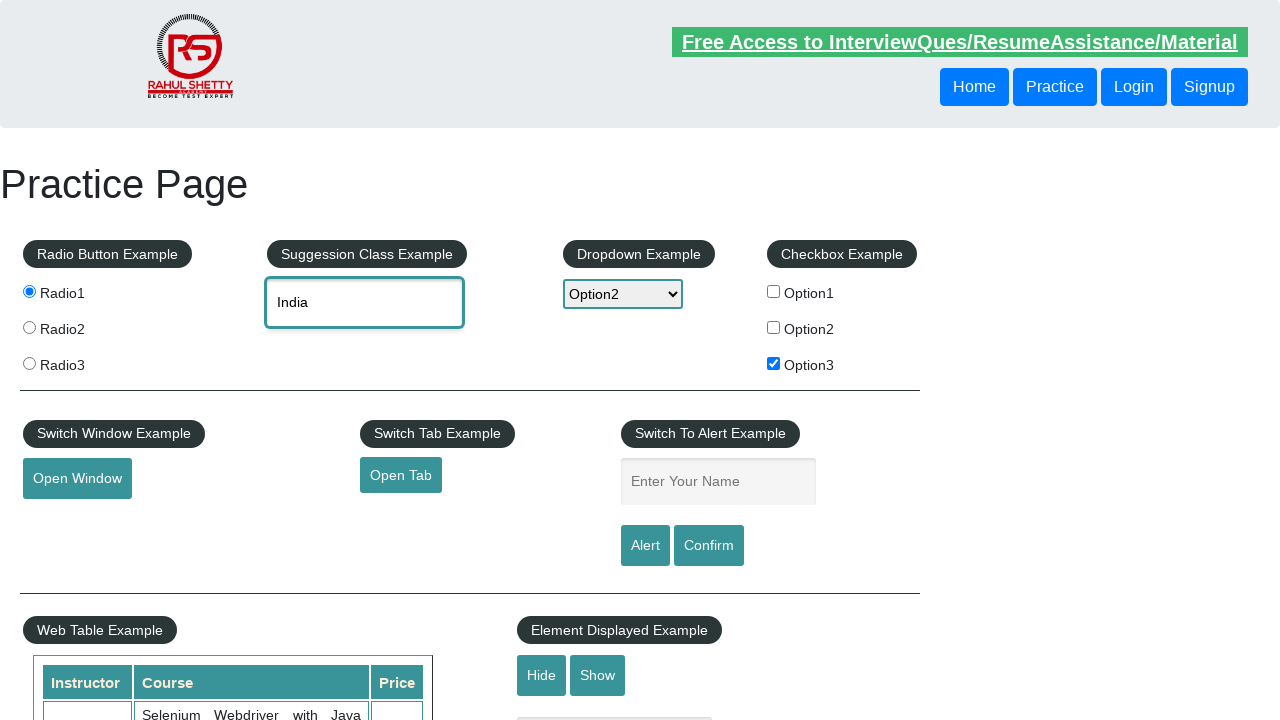

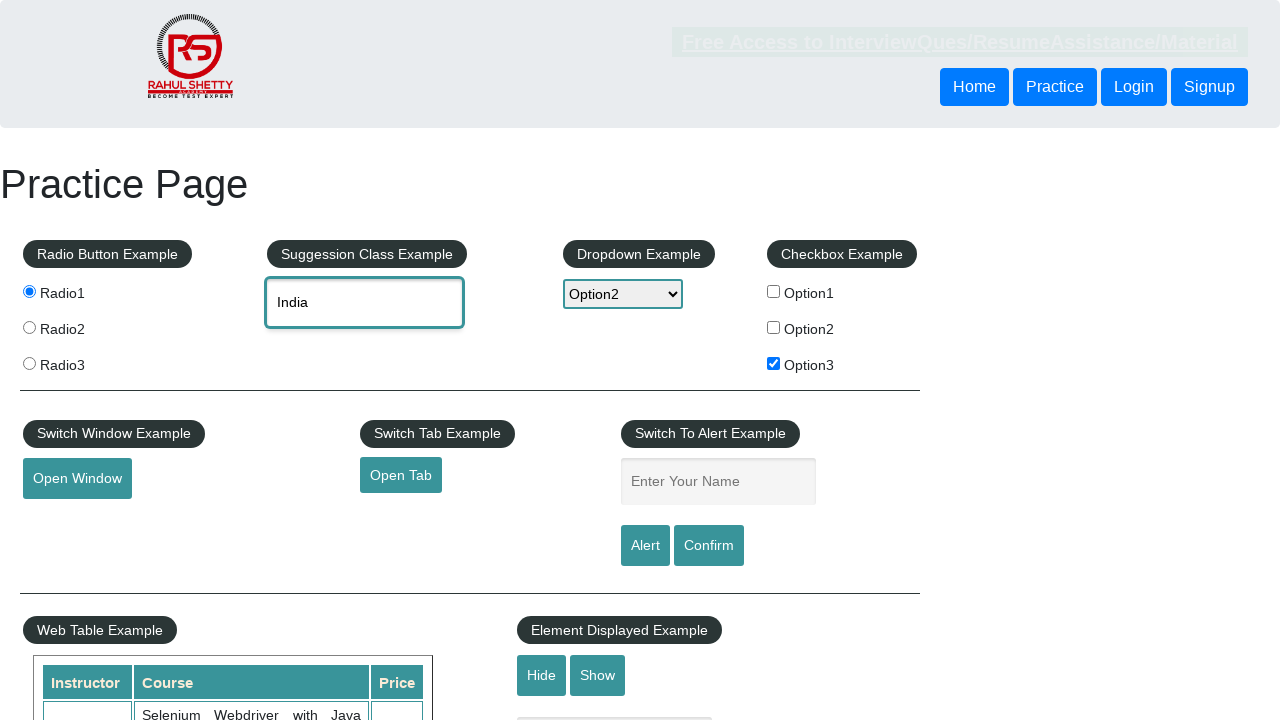